Tests navigation by clicking the Features link, navigating back to the homepage, and clicking the Features link again to verify navigation functionality works correctly after page refresh.

Starting URL: https://freecrm.com/

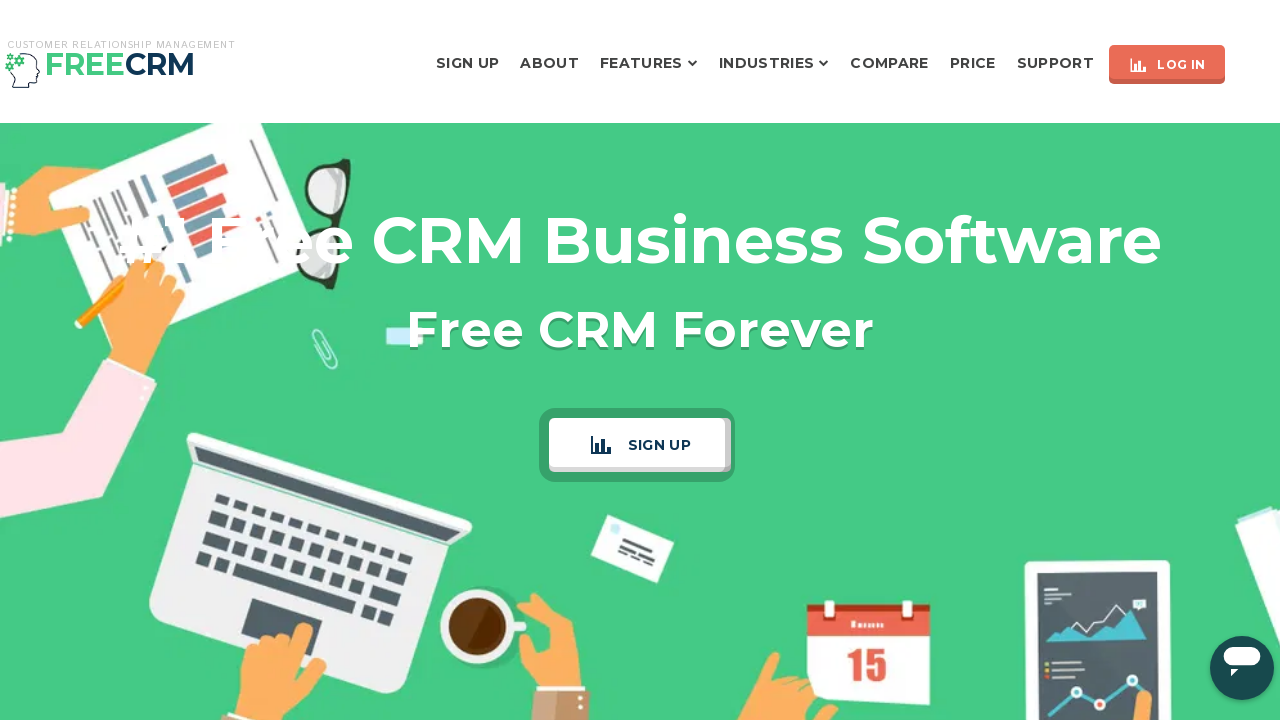

Clicked Features link from homepage at (641, 63) on a:text('Features')
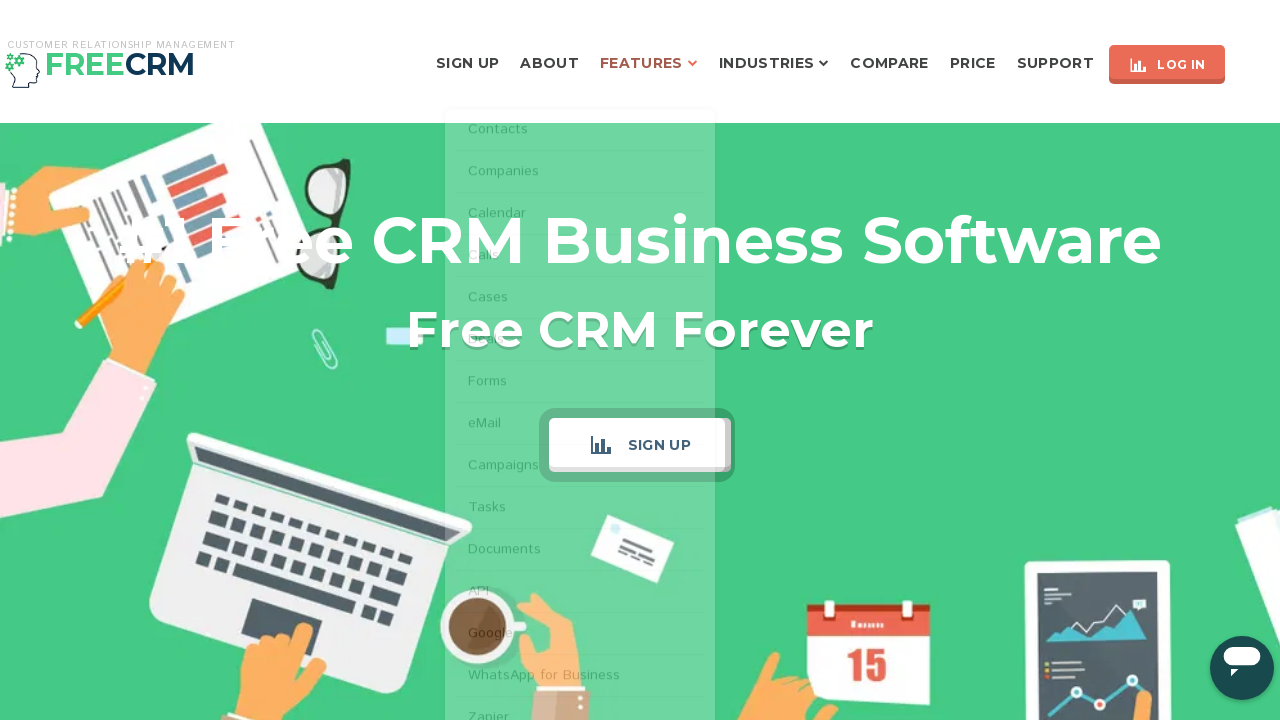

Features page loaded
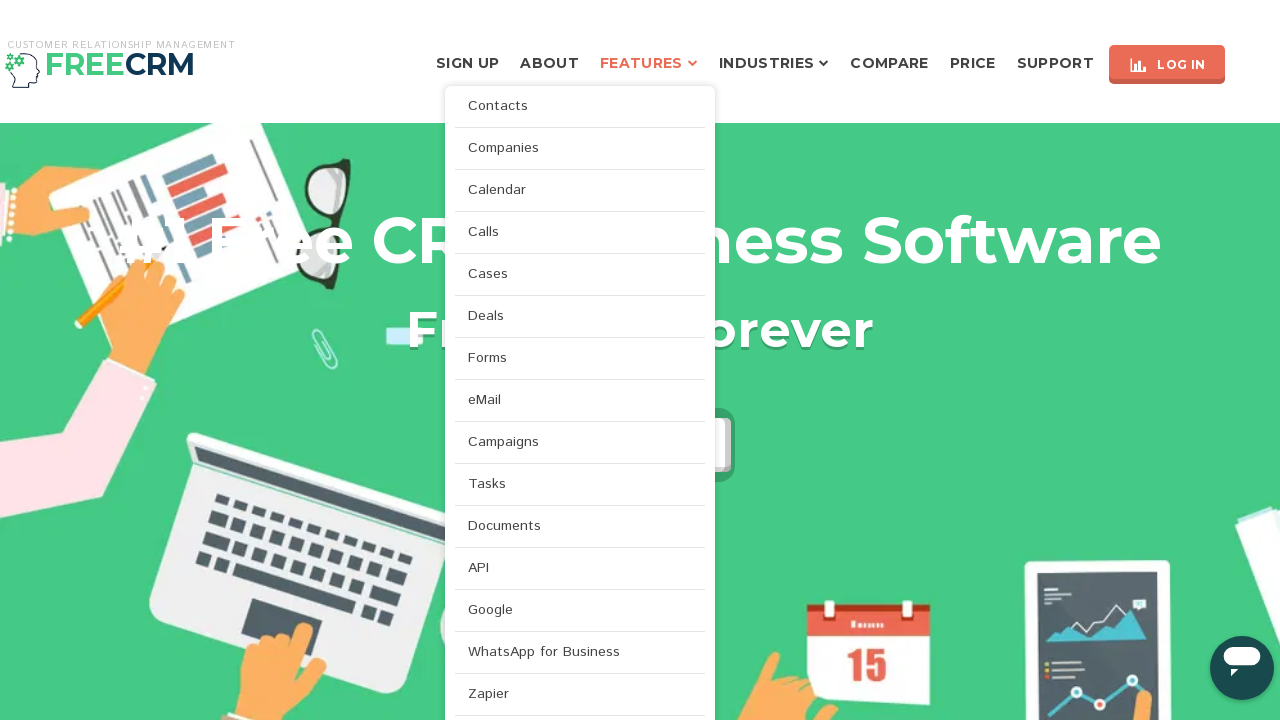

Navigated back to homepage
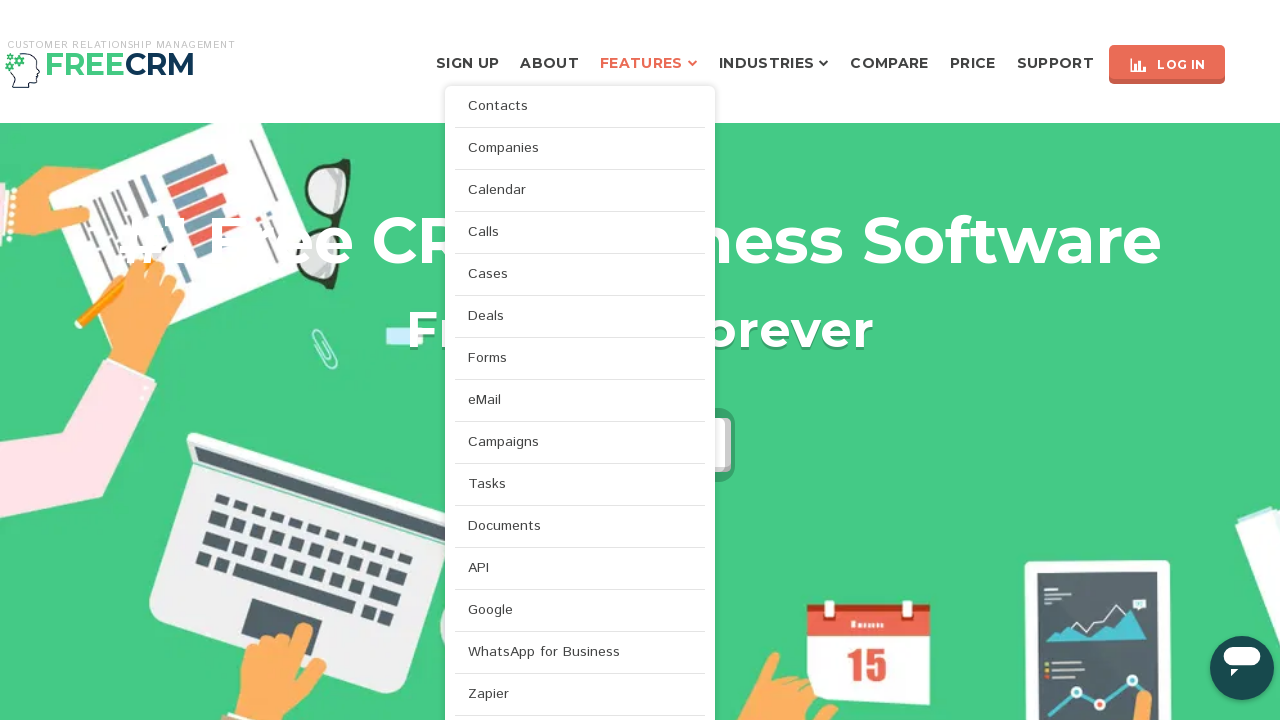

Homepage reloaded after navigation back
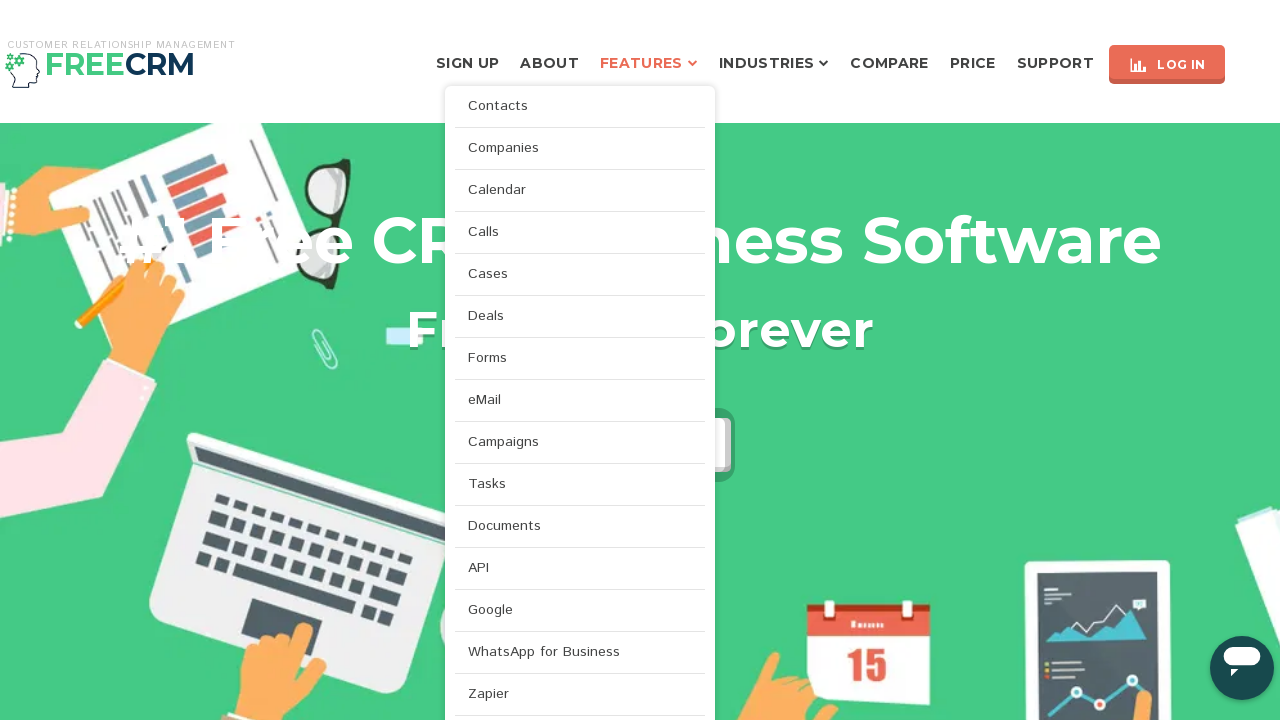

Clicked Features link again after page refresh at (641, 63) on a:text('Features')
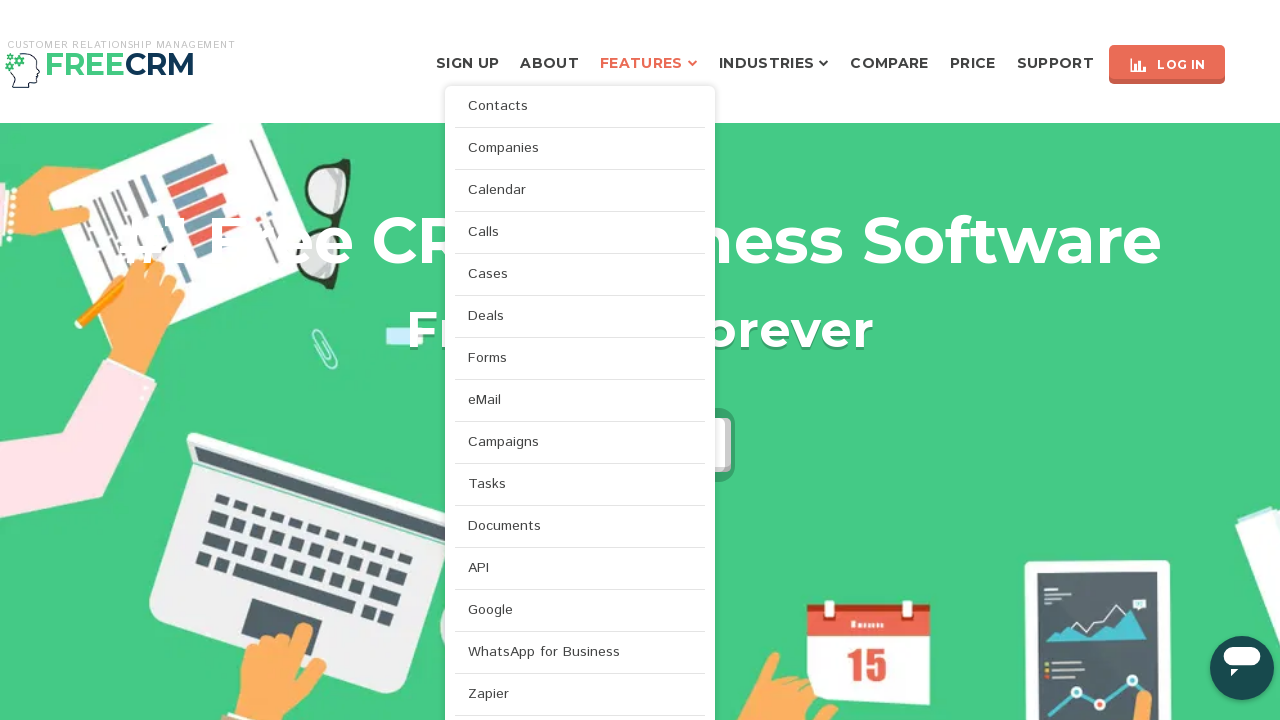

Features page loaded after second click
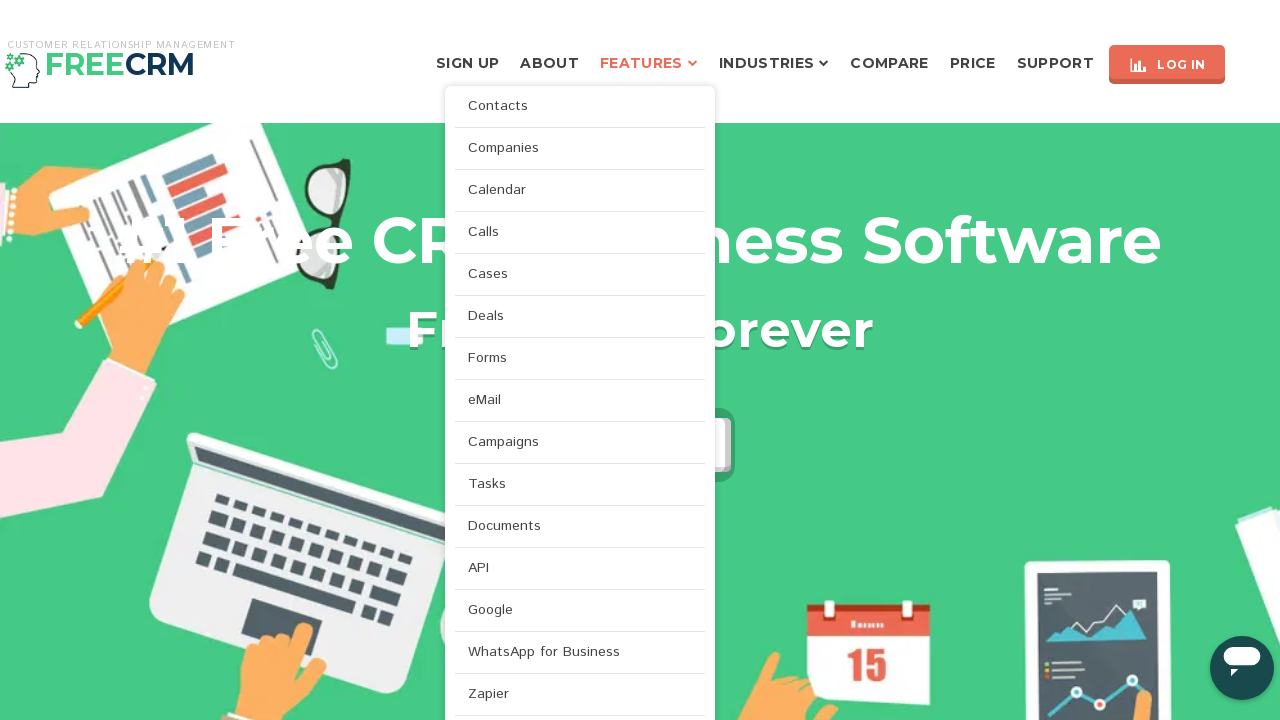

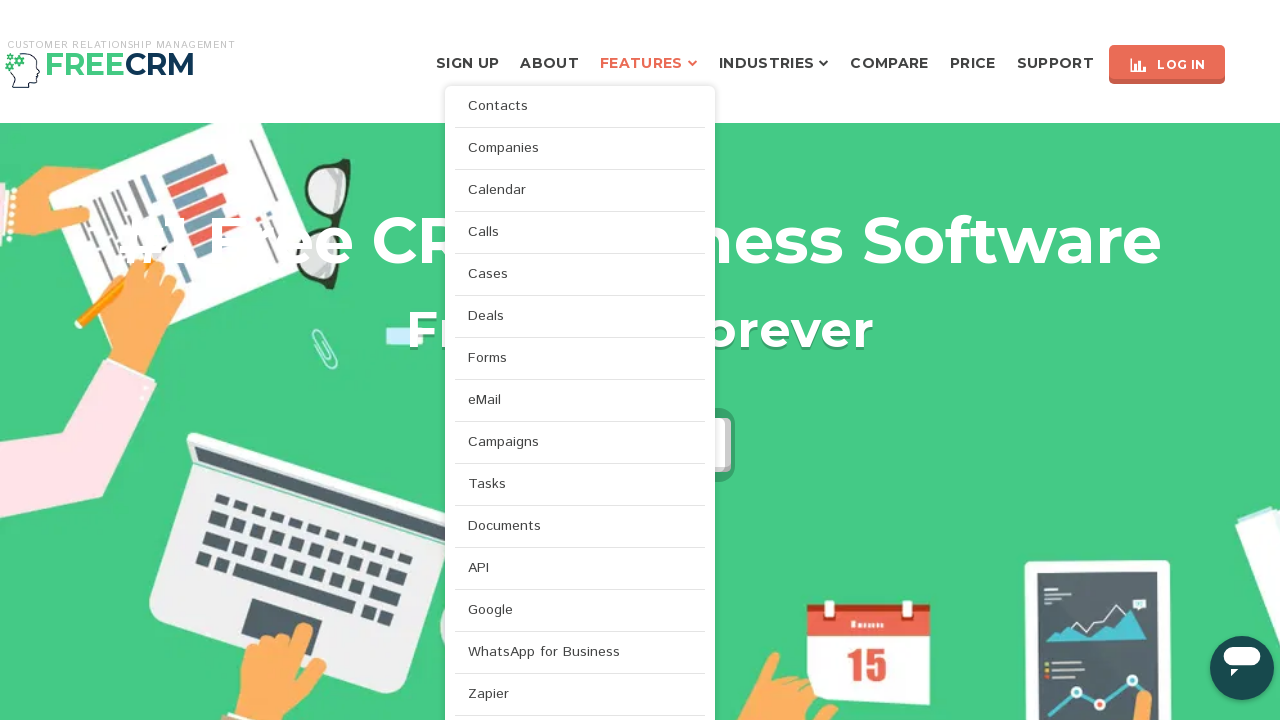